Tests the search functionality on testotomasyonu.com by searching for "phone" and verifying that products are found in the search results

Starting URL: https://testotomasyonu.com

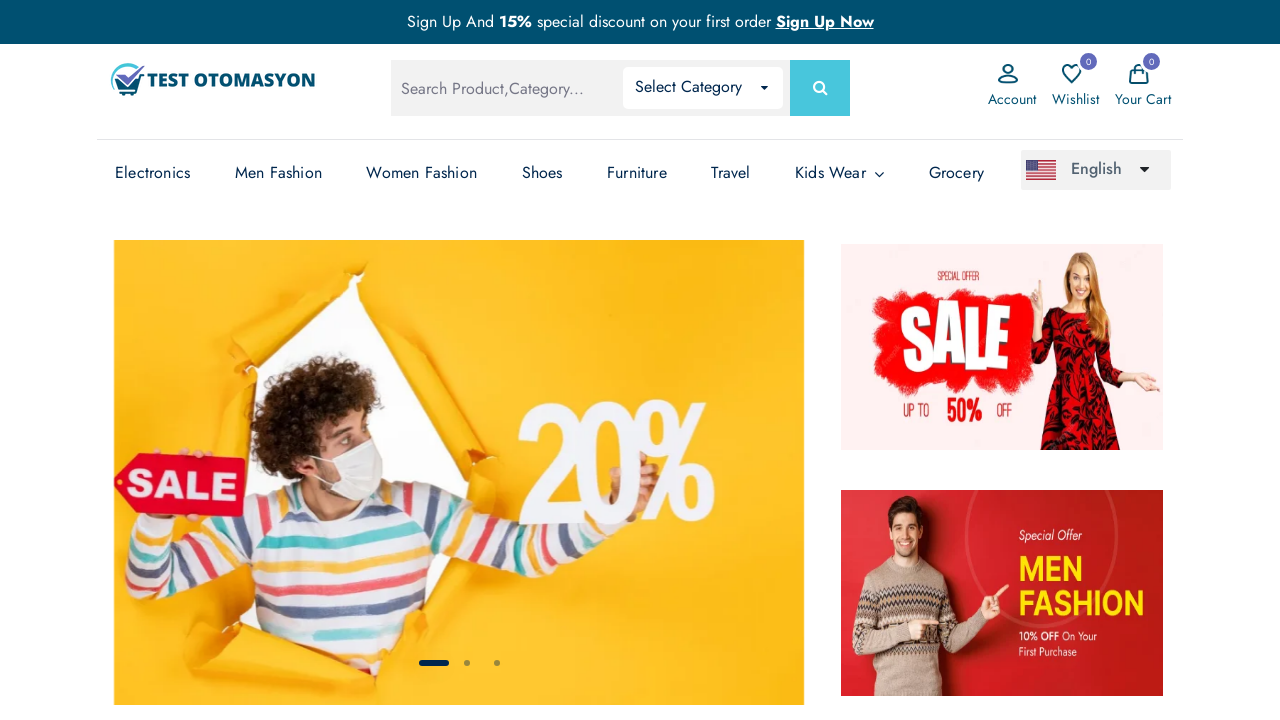

Filled search box with 'phone' on #global-search
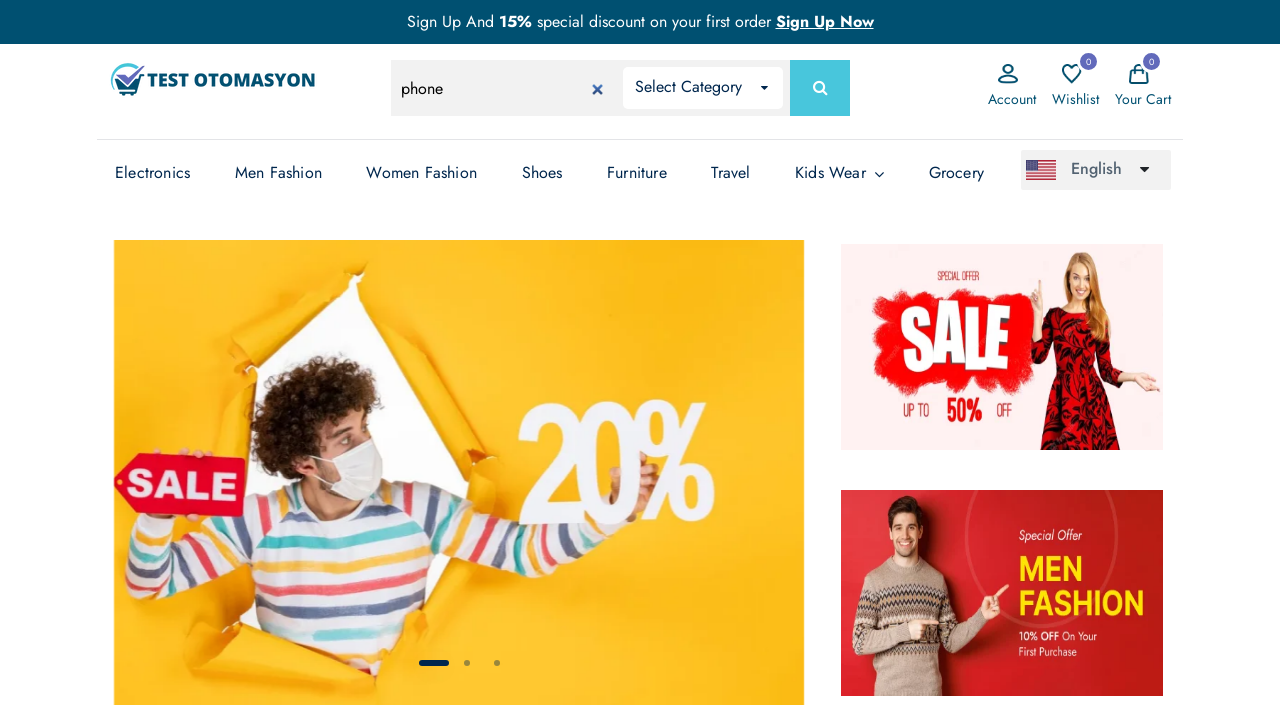

Pressed Enter to submit search query on #global-search
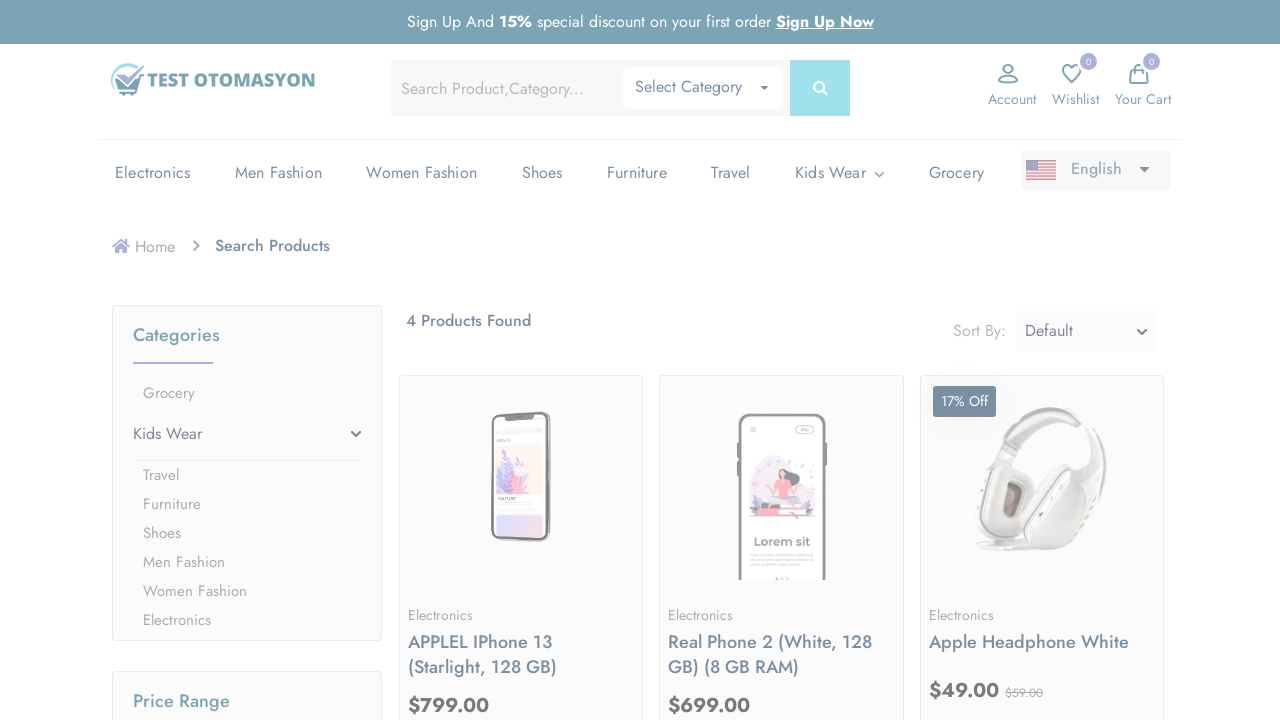

Search results loaded and product count displayed
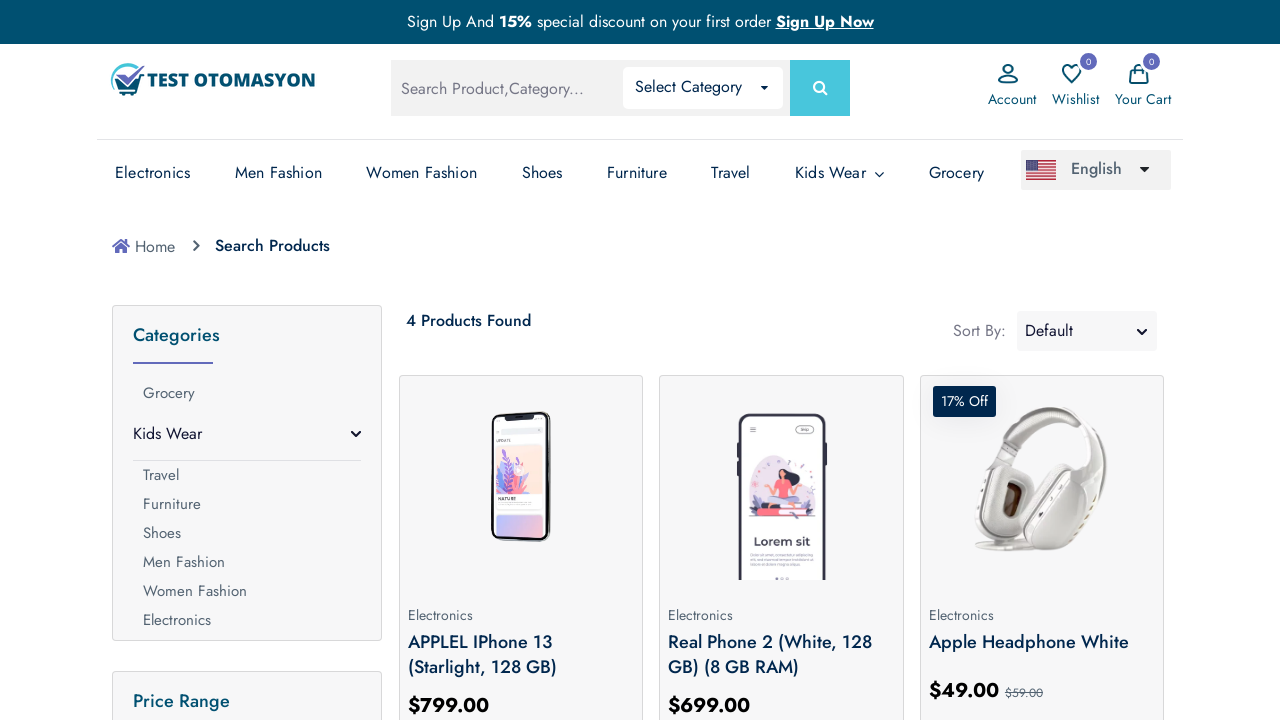

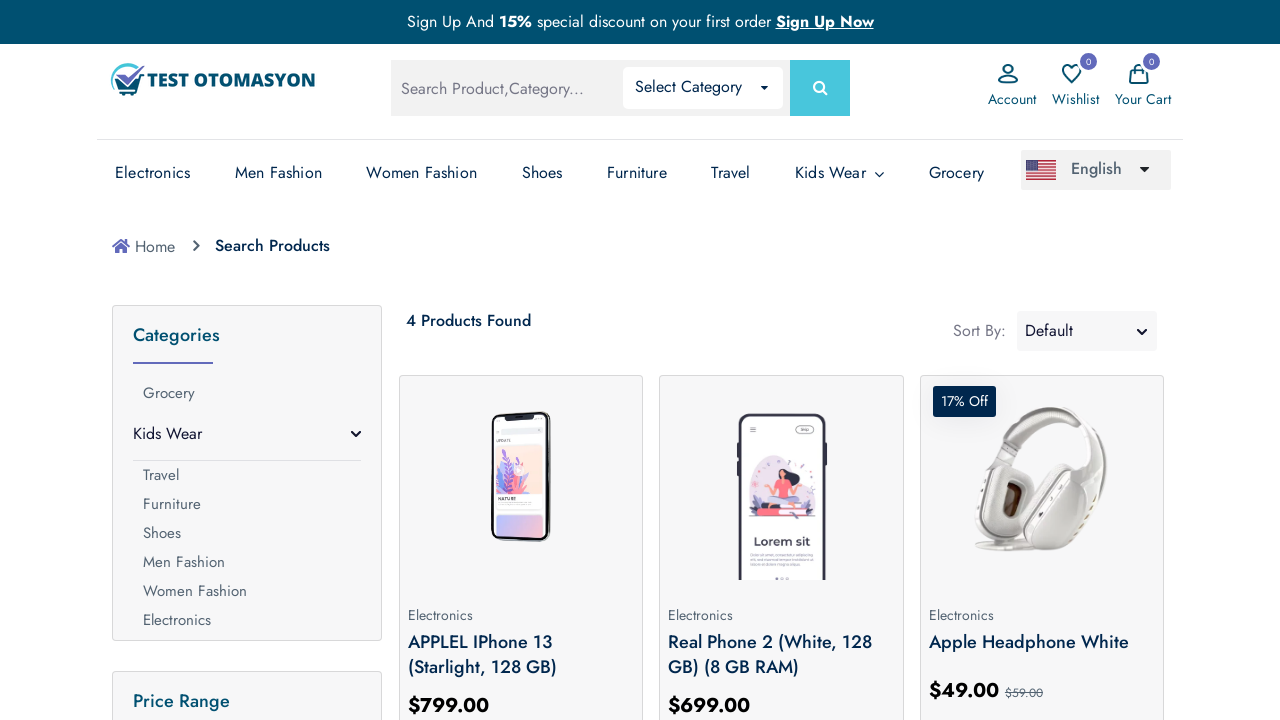